Tests double-click and right-click interactions on button elements

Starting URL: https://demoqa.com/buttons

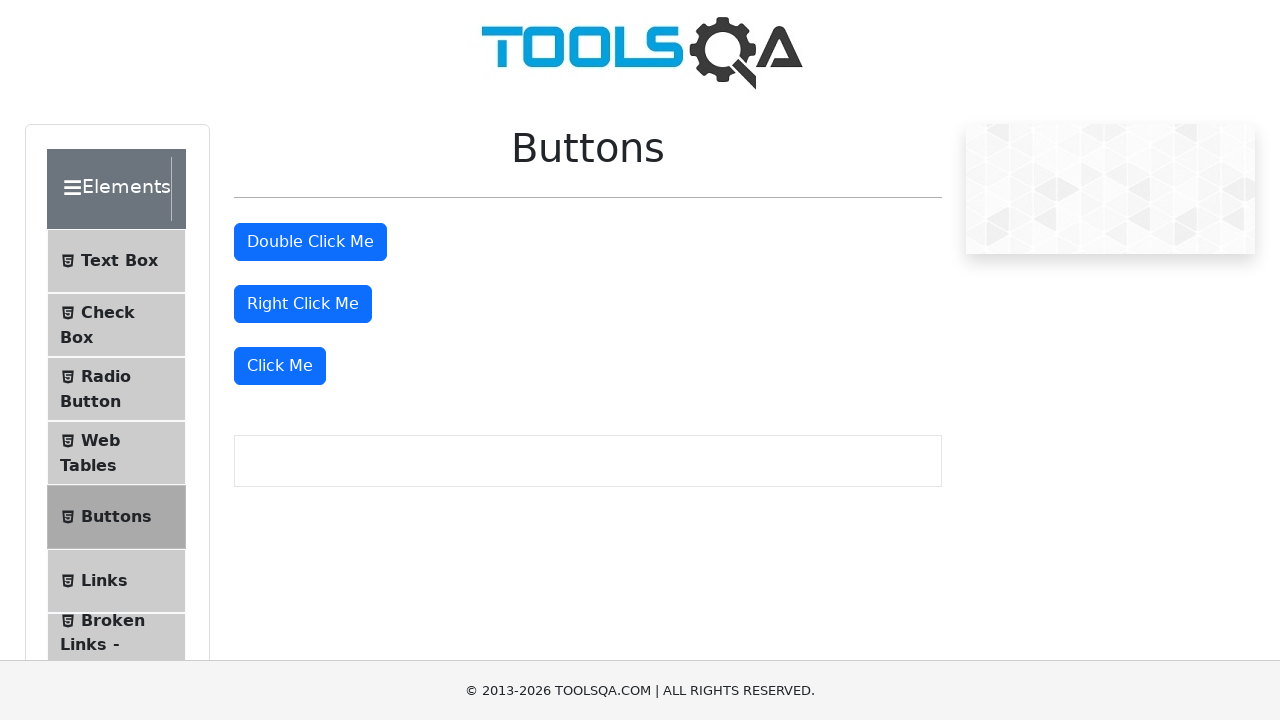

Double-clicked the double click button at (310, 242) on #doubleClickBtn
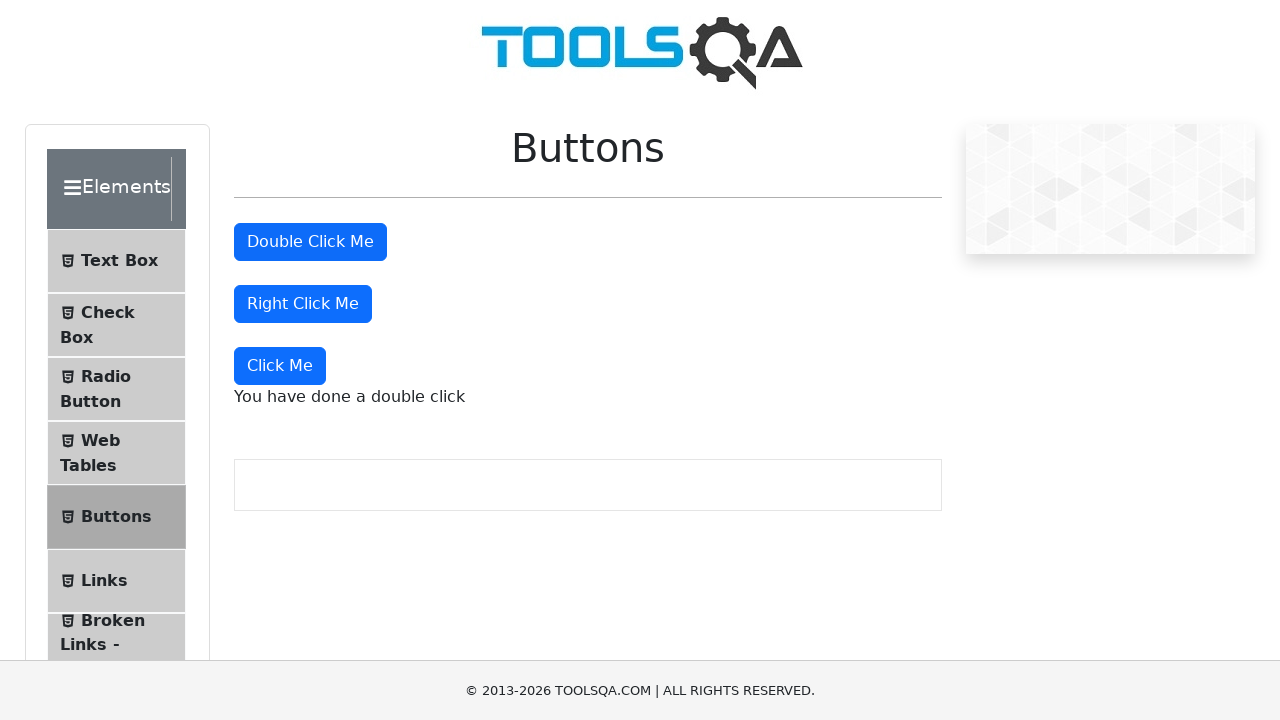

Right-clicked the right click button at (303, 304) on #rightClickBtn
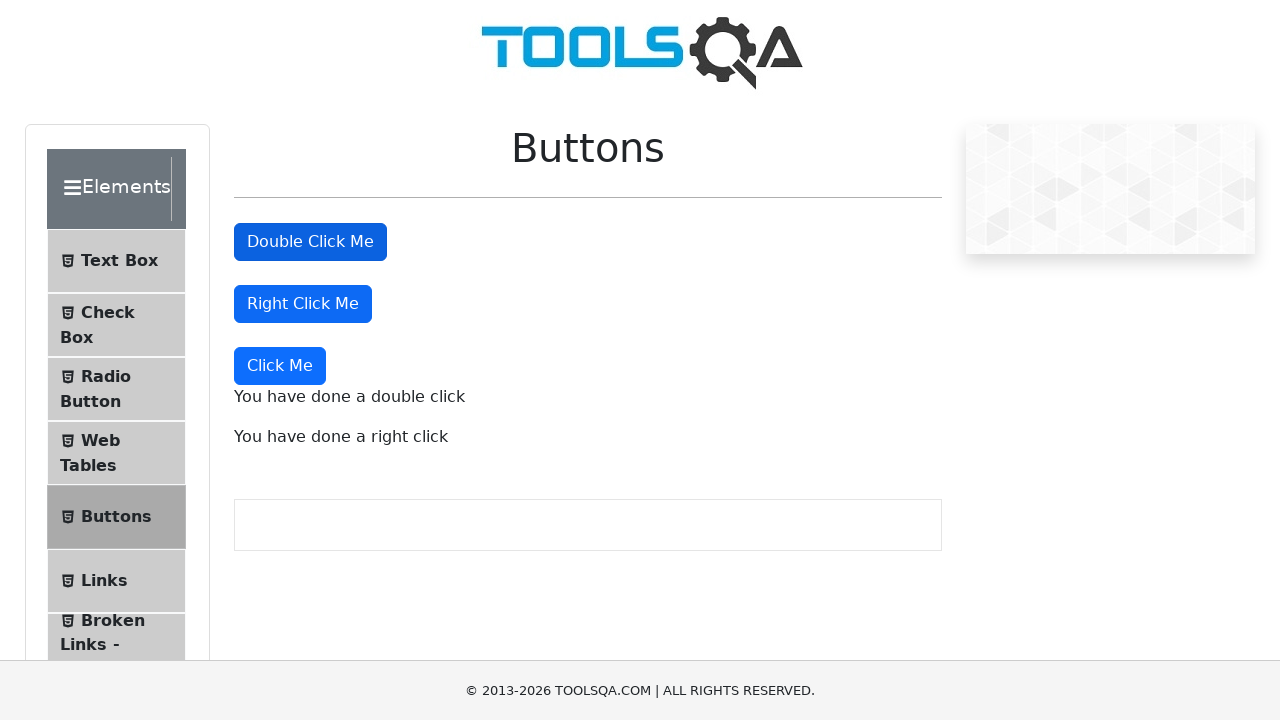

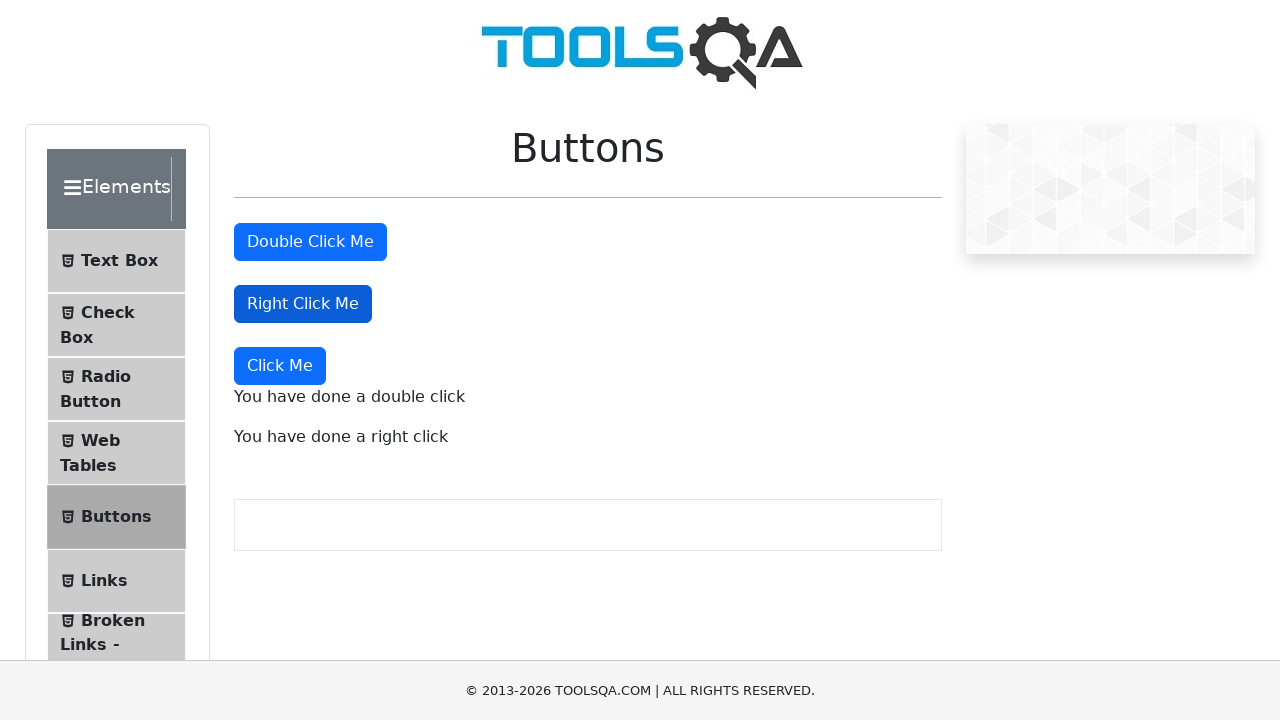